Tests the e-commerce shopping flow by searching for products, adding items to cart, and proceeding through checkout until an error message is displayed for not accepting terms and conditions.

Starting URL: https://rahulshettyacademy.com/seleniumPractise/#/

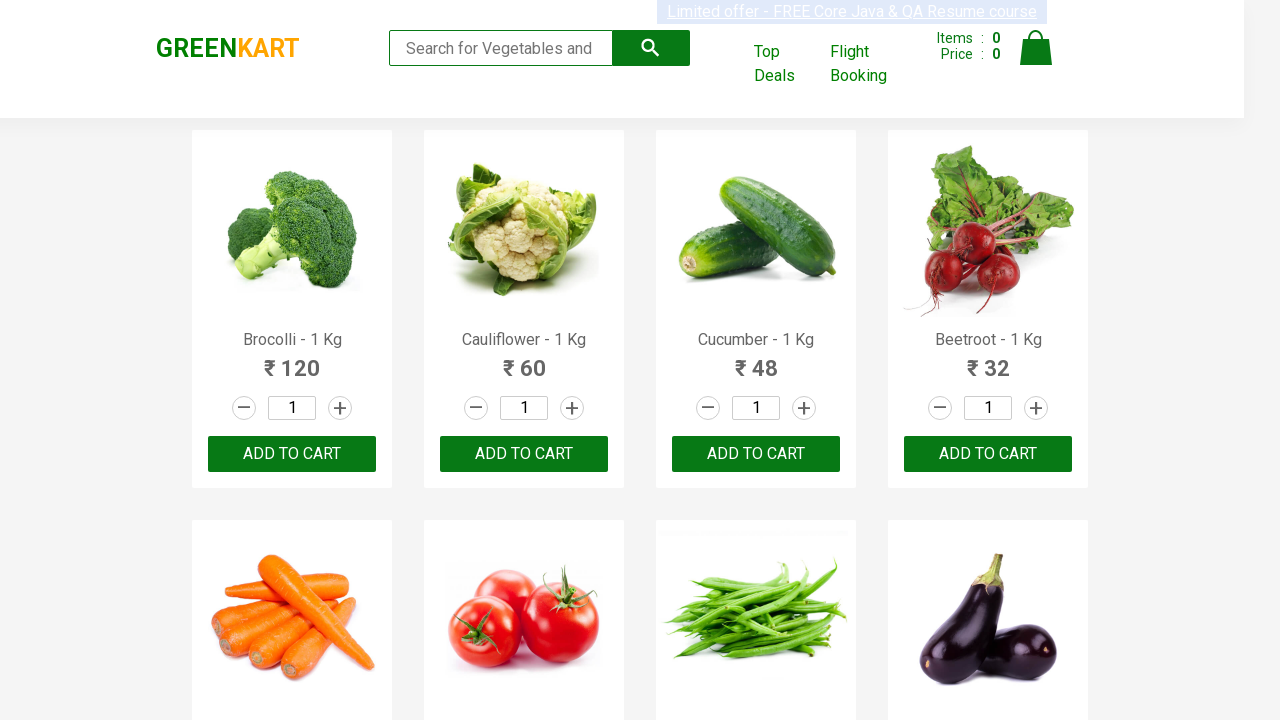

Filled search box with 'ca' to filter products on .search-keyword
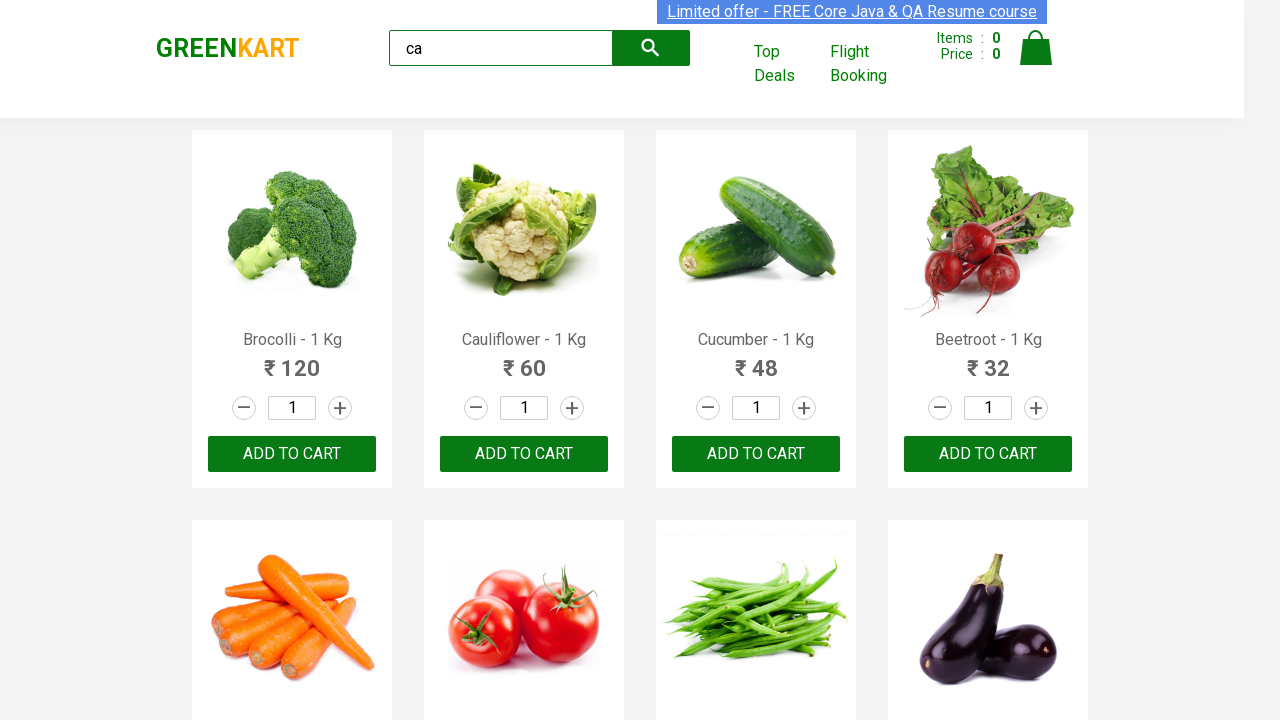

Waited 2 seconds for products to filter
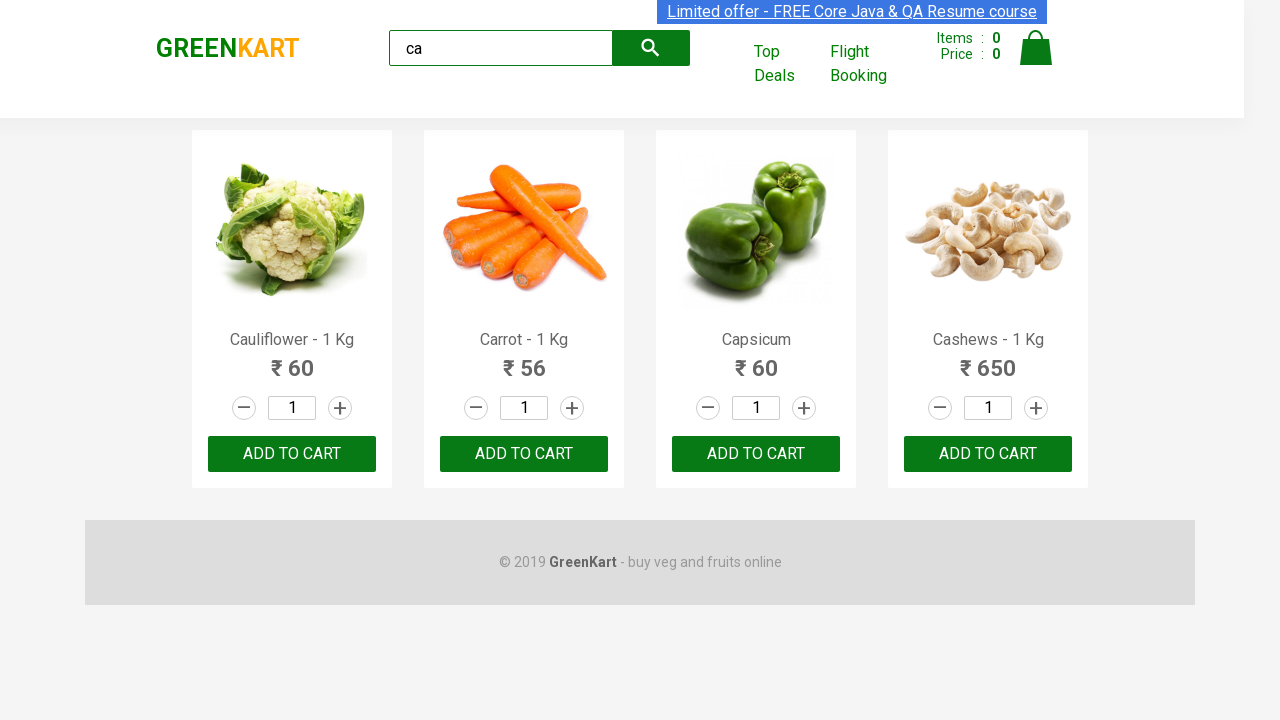

Filtered products became visible
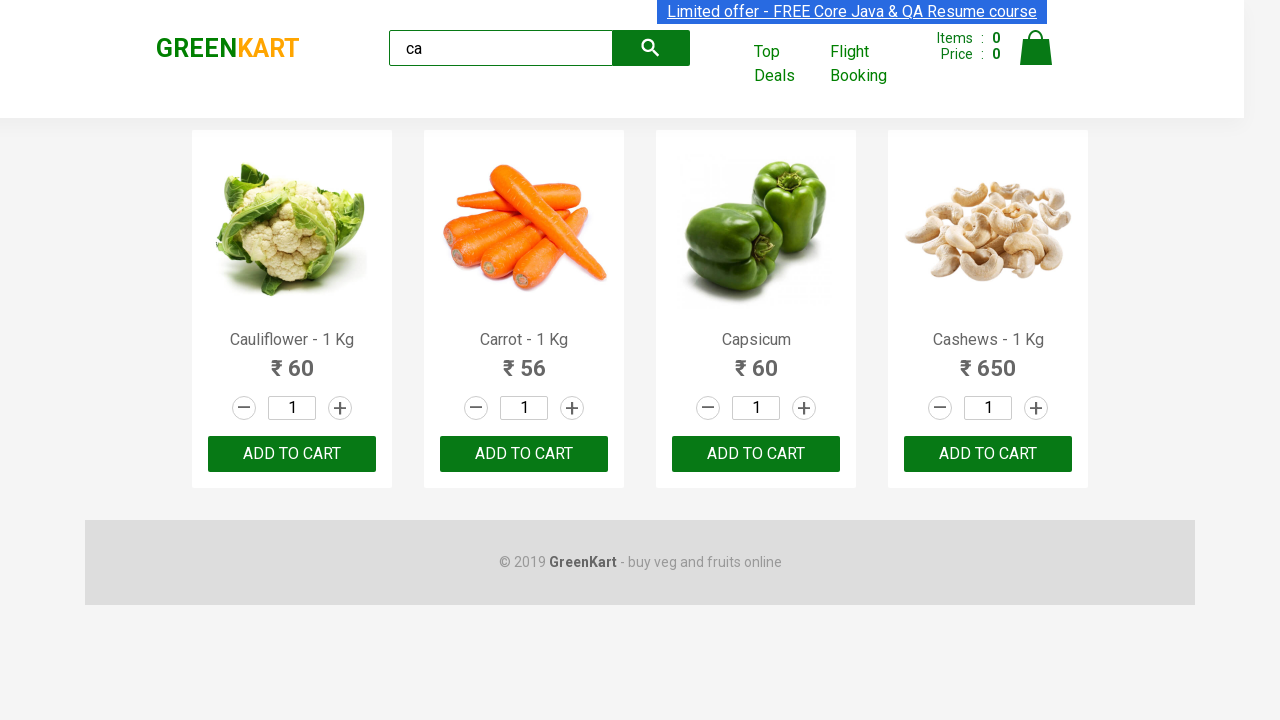

Clicked ADD TO CART button on the third product at (756, 454) on .products:visible .product:visible >> nth=2 >> button[type=button]
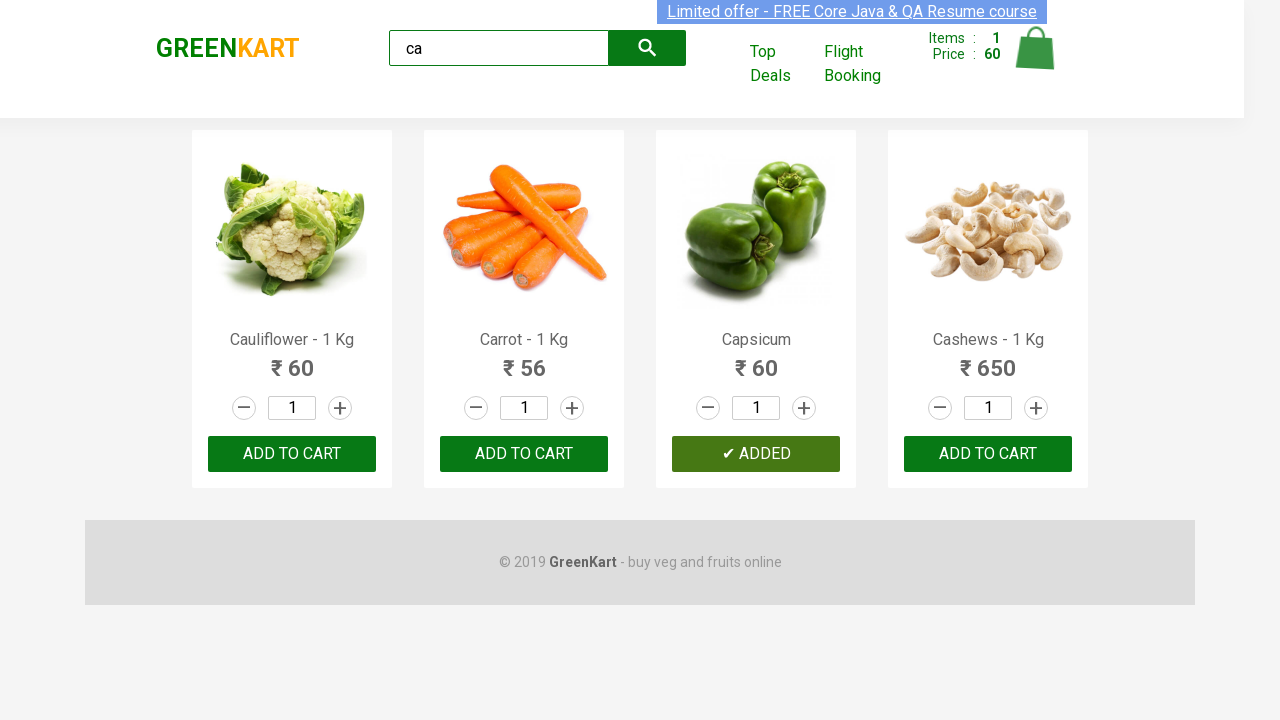

Found and clicked ADD TO CART for Cashews product at (988, 454) on .products:visible .product:visible >> nth=3 >> button[type=button]
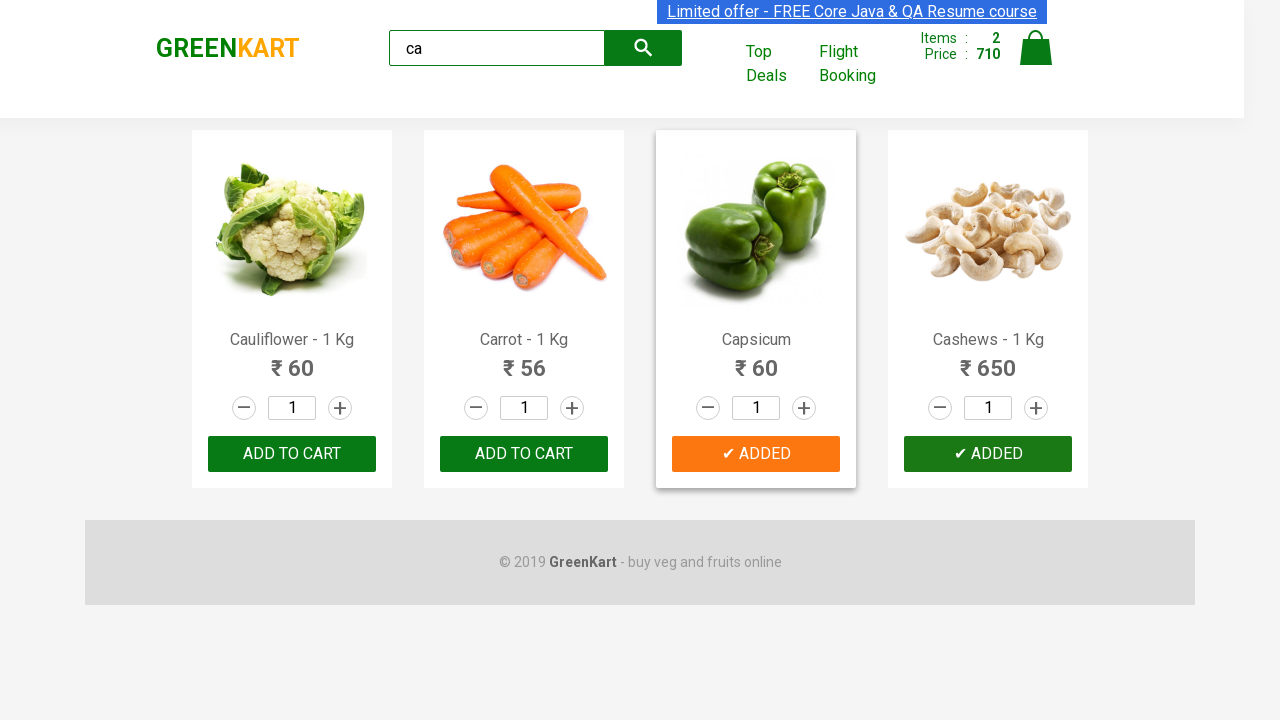

Clicked on Cart icon to view shopping cart at (1036, 48) on img[alt=Cart]
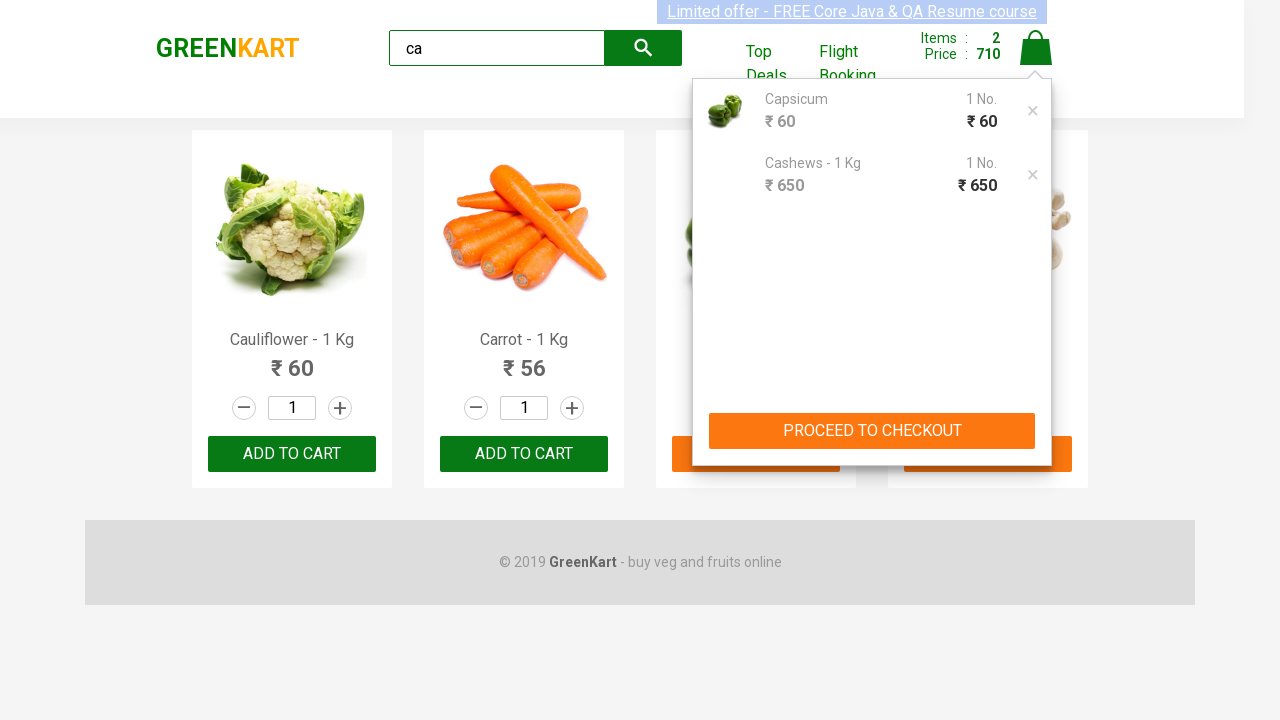

Clicked PROCEED TO CHECKOUT button at (872, 431) on text=PROCEED TO CHECKOUT
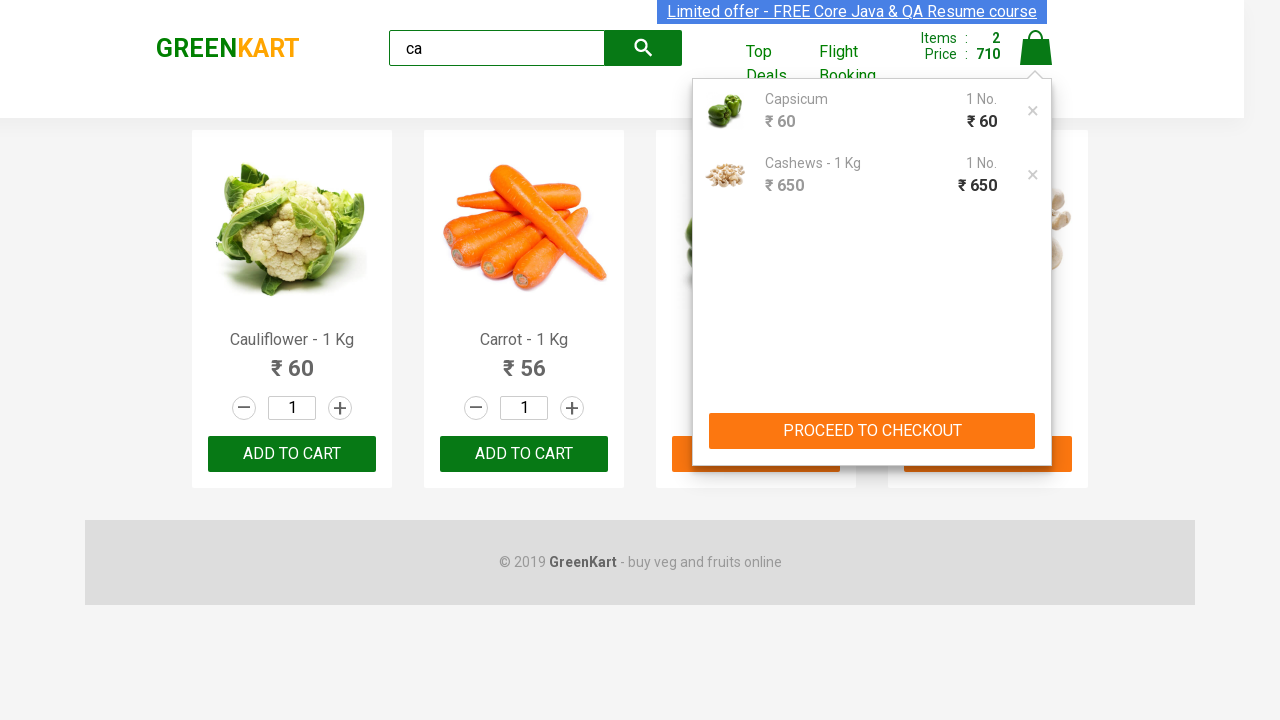

Clicked Place Order button at (1036, 491) on text=Place Order
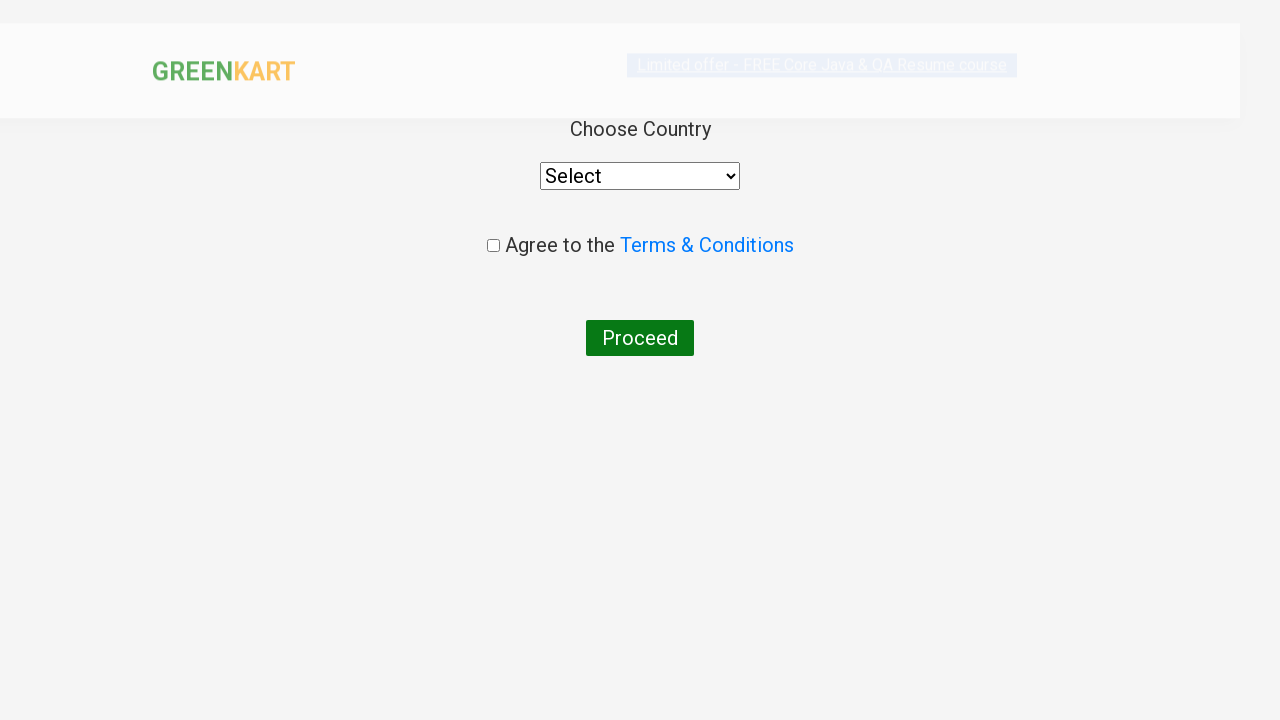

Clicked Proceed button at (640, 338) on text=Proceed
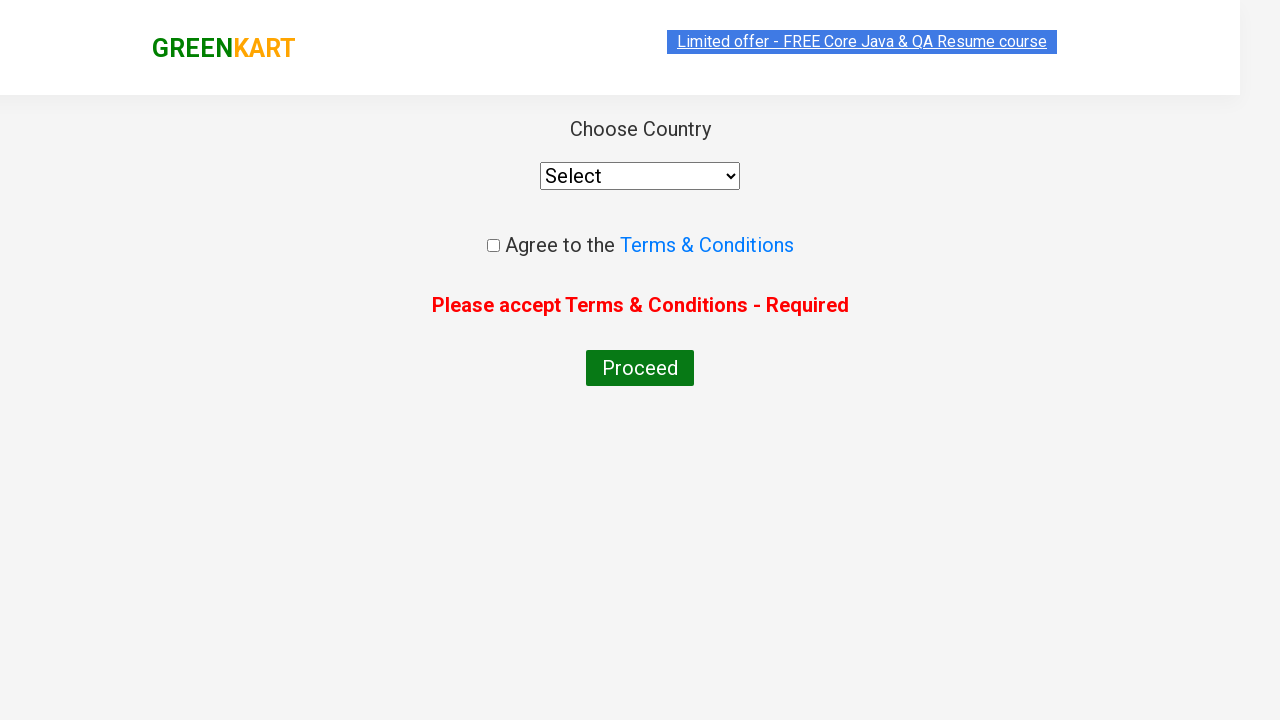

Error alert for not accepting terms and conditions appeared
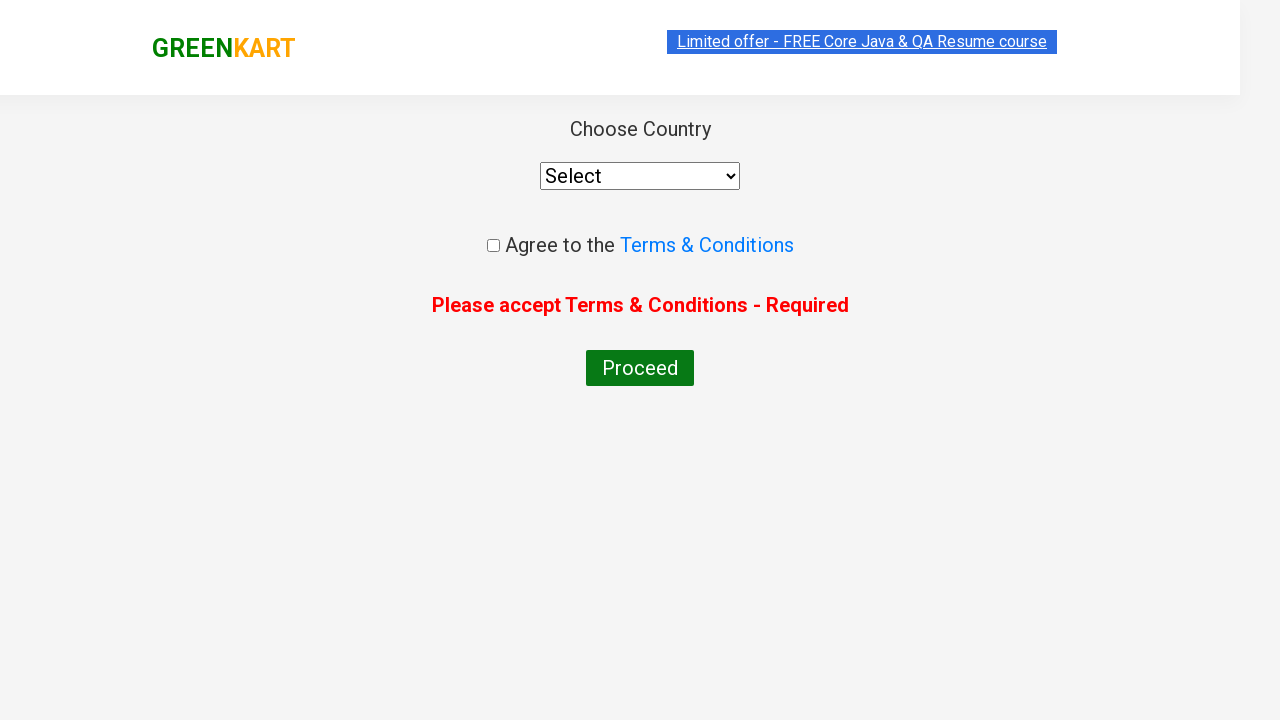

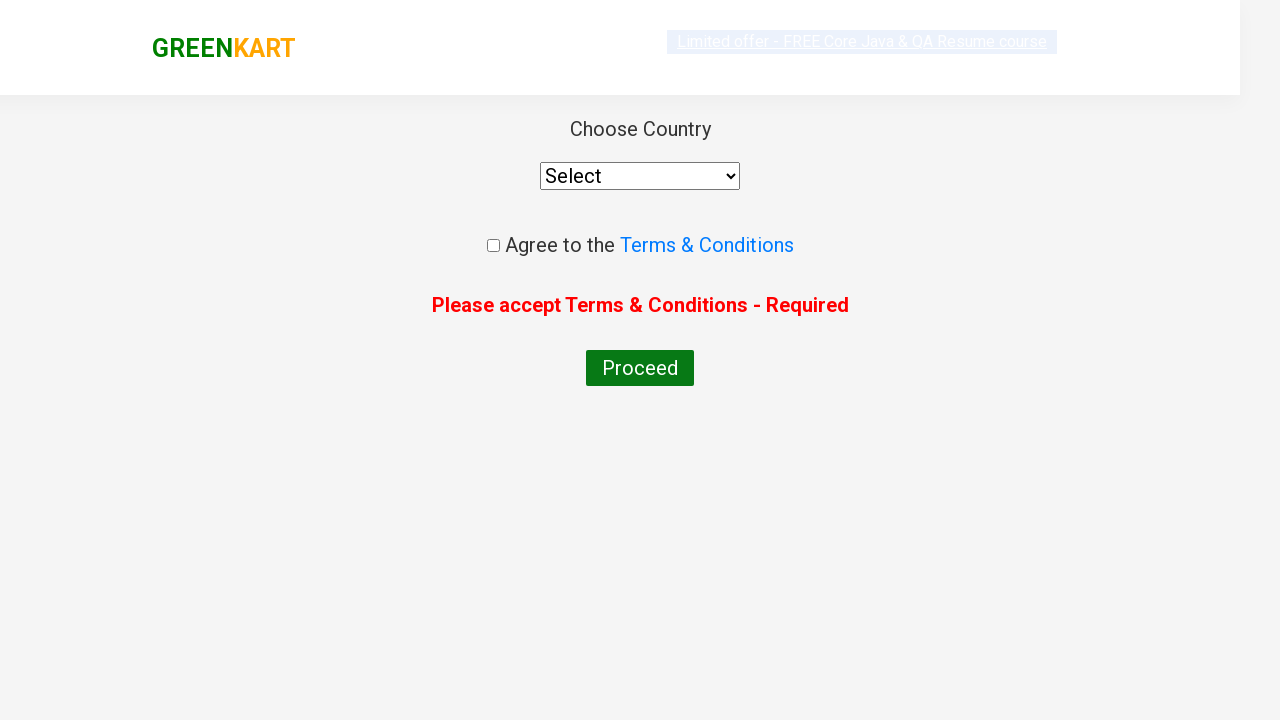